Tests clicking on Nokia phone product and verifying the price of $820 is displayed

Starting URL: https://www.demoblaze.com/

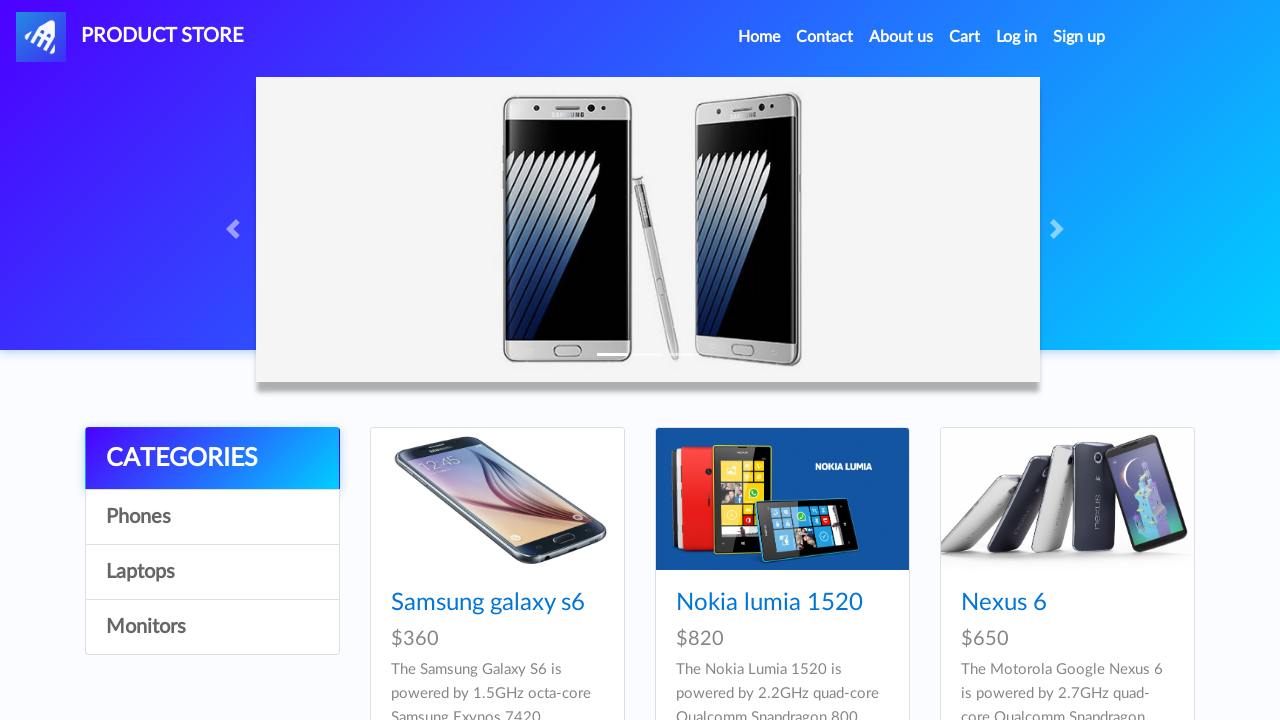

Clicked on Nokia phone product link at (782, 499) on a[href='prod.html?idp_=2']
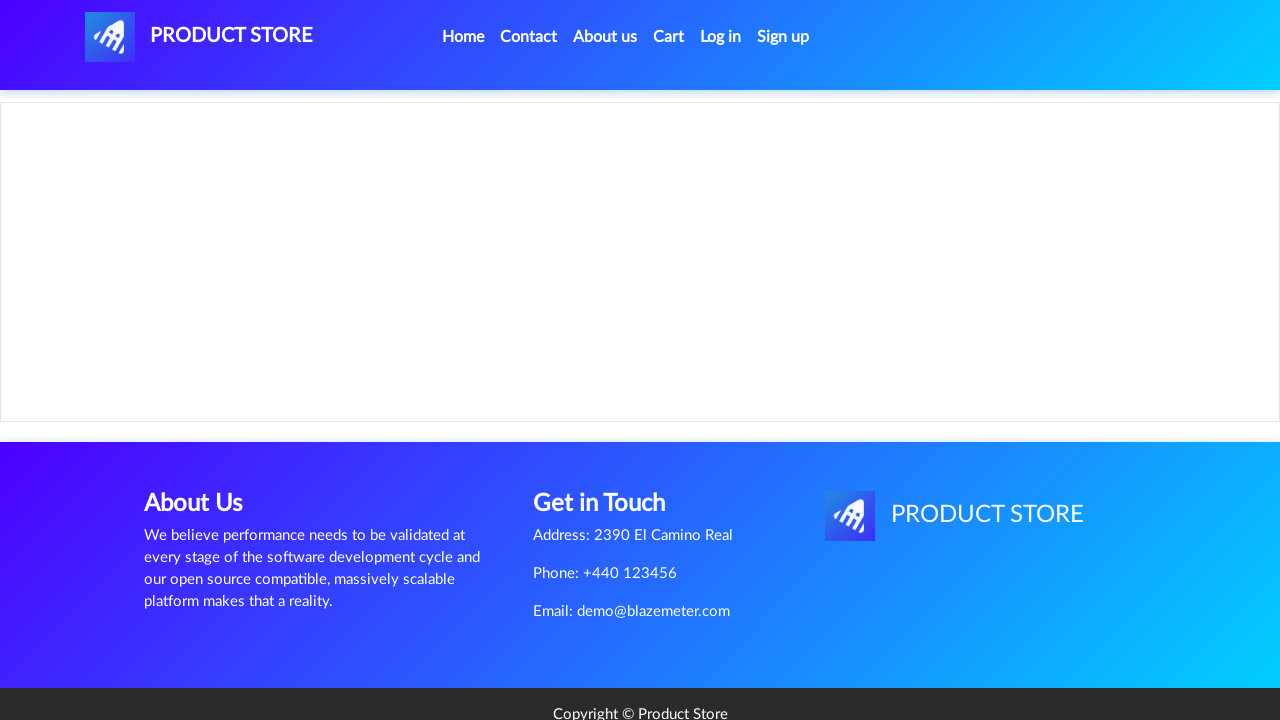

Verified price of $820 is displayed
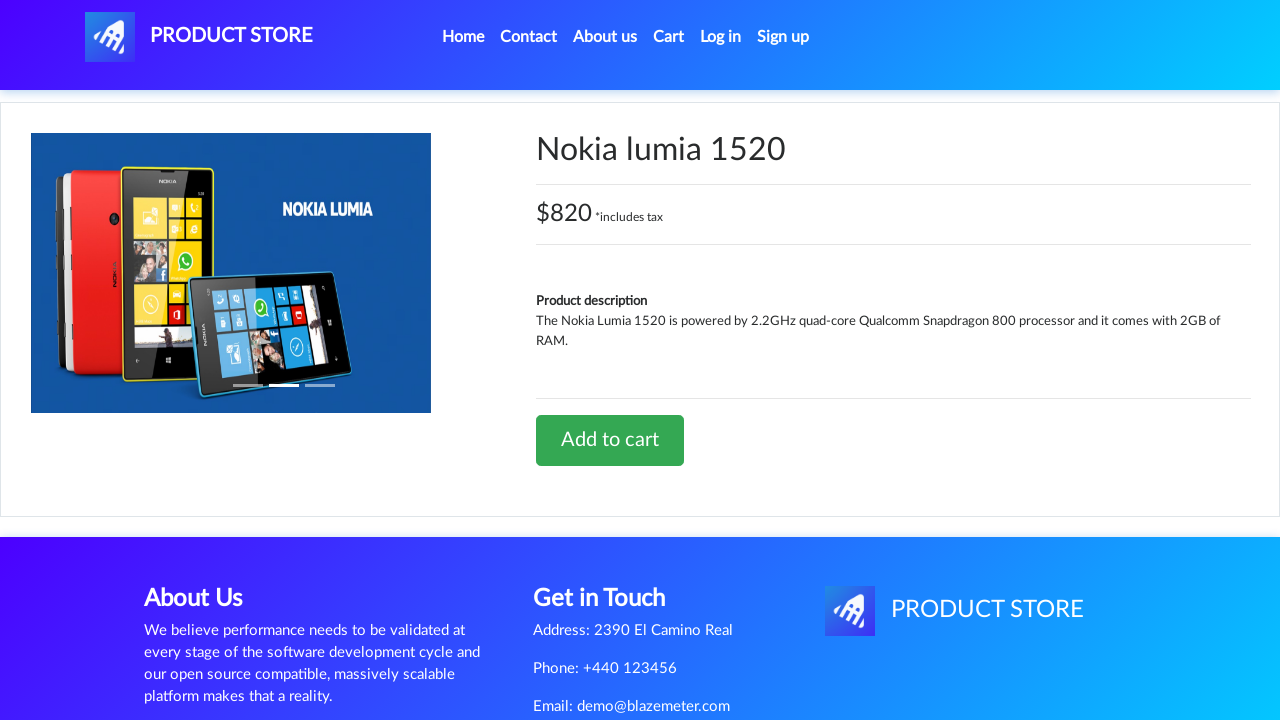

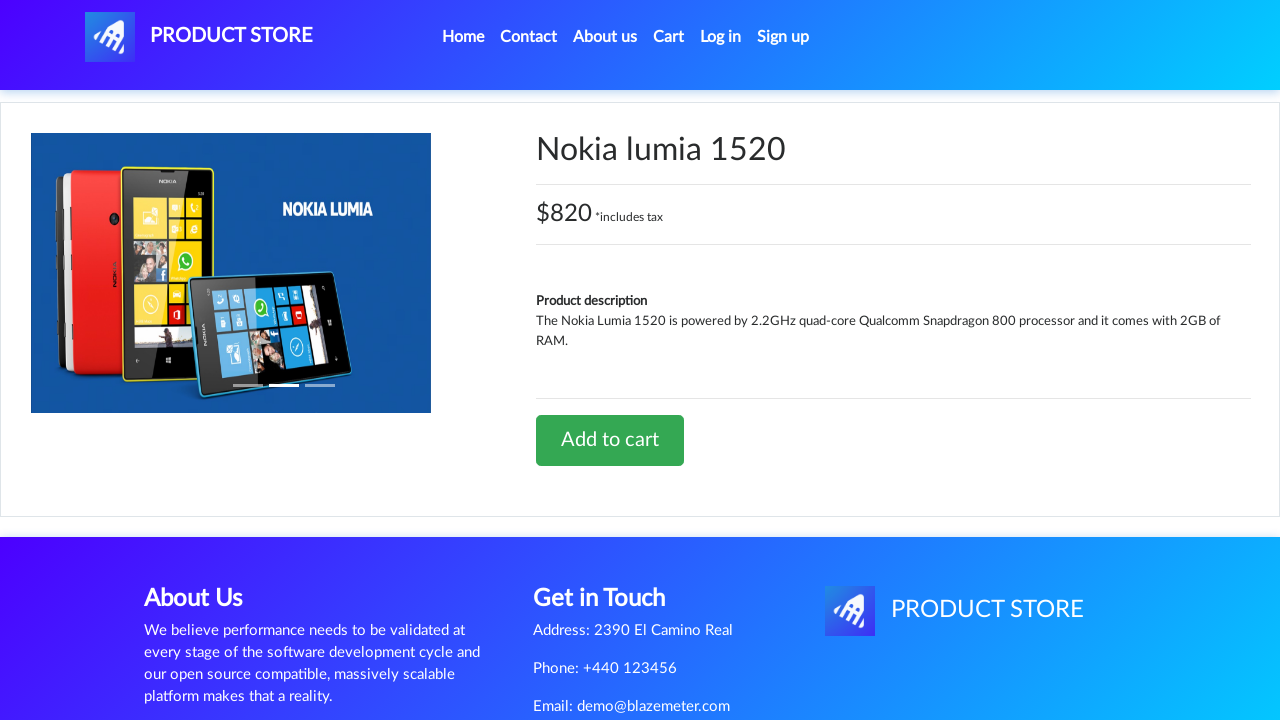